Tests JavaScript prompt alert functionality by switching to an iframe, triggering a prompt alert, entering text, and accepting it

Starting URL: https://www.w3schools.com/jsref/tryit.asp?filename=tryjsref_prompt

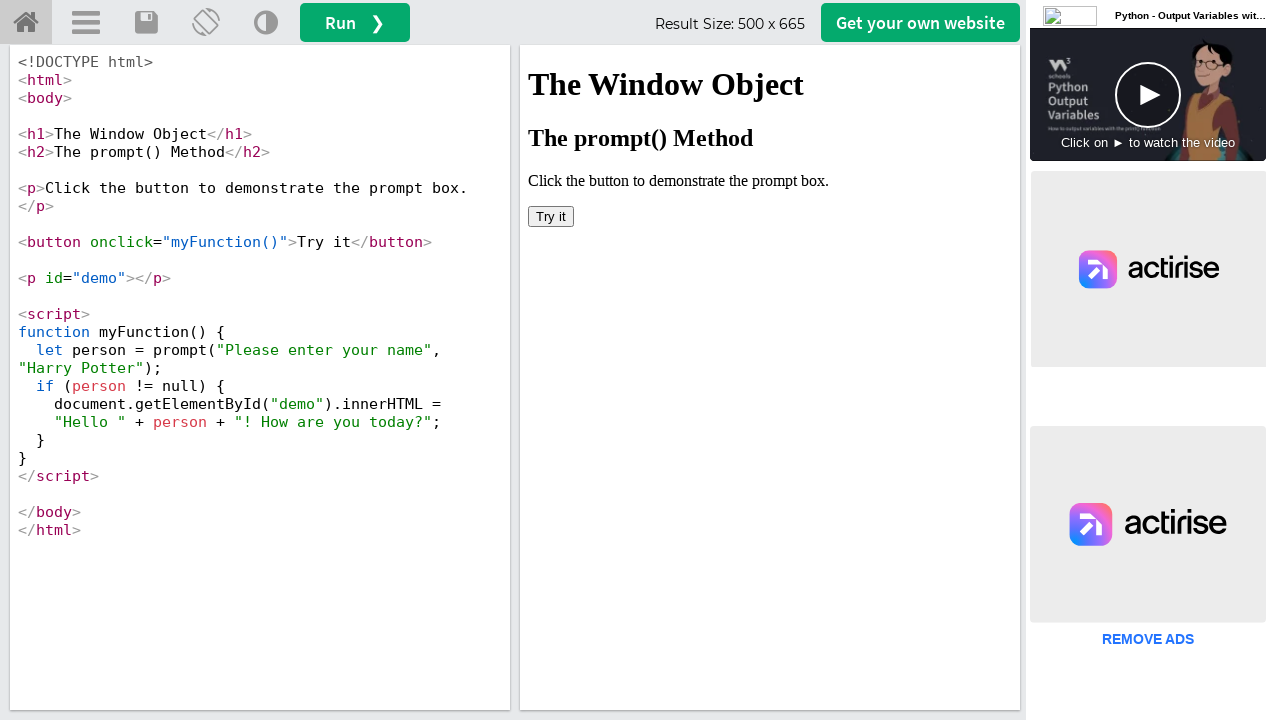

Located iframe with demo content
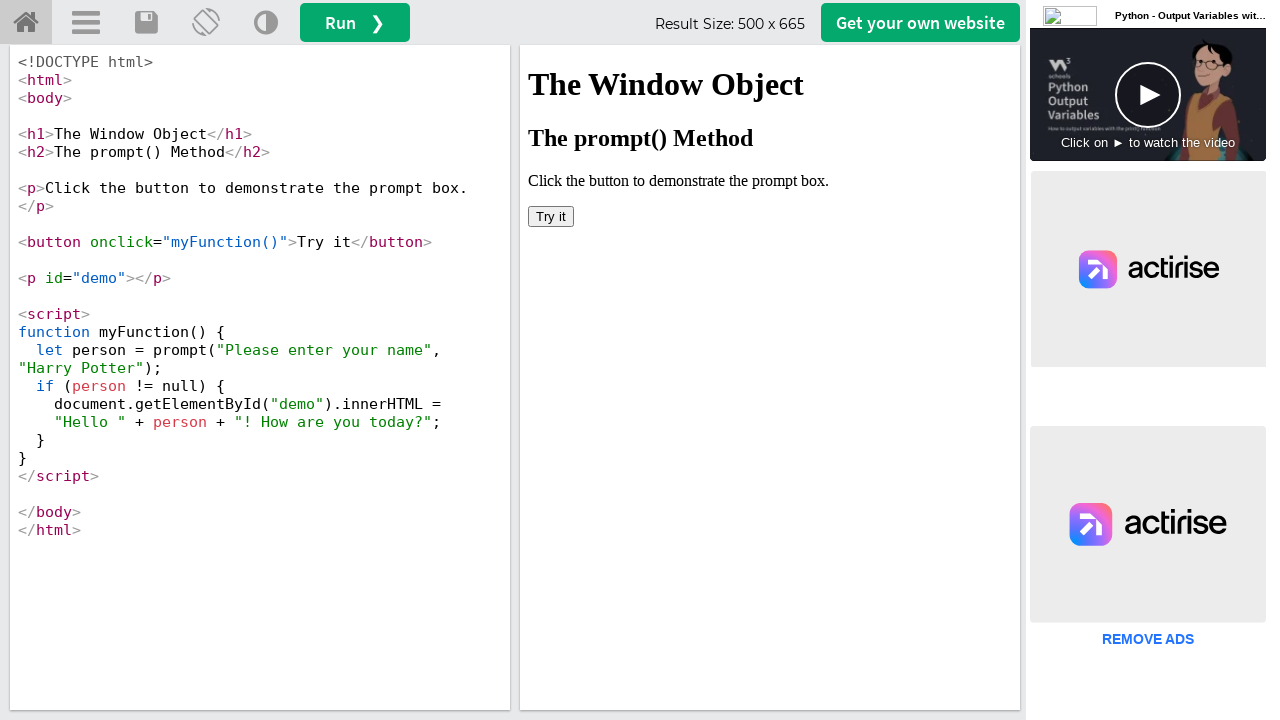

Clicked 'Try it' button to trigger prompt alert at (551, 216) on iframe#iframeResult >> internal:control=enter-frame >> button:has-text('Try it')
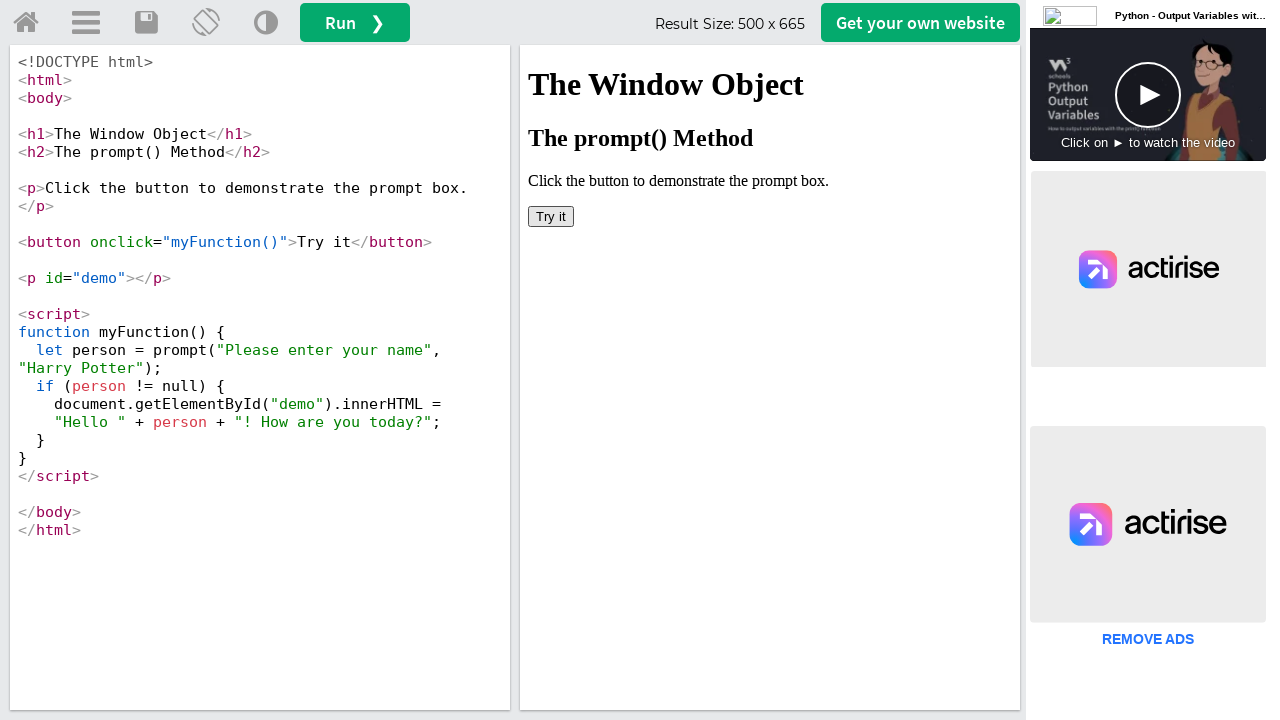

Set up dialog handler to accept prompt with text 'Soumya'
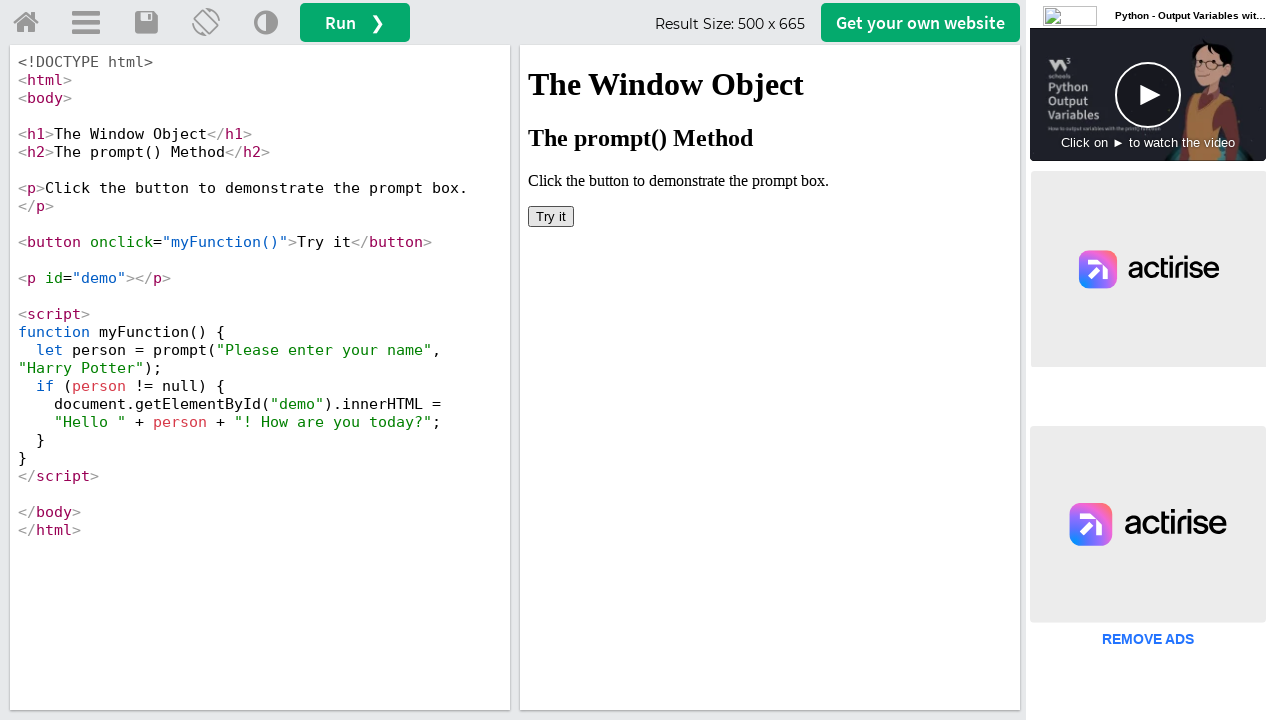

Retrieved page title: 'W3Schools Tryit Editor'
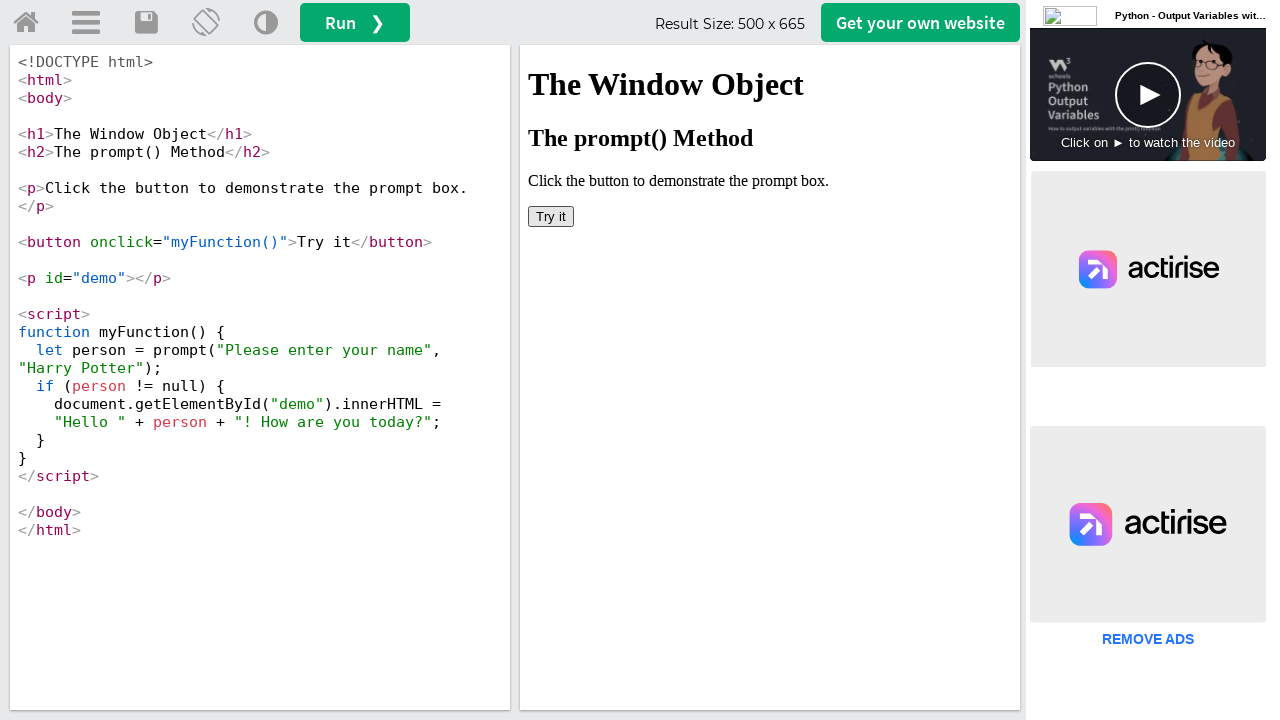

Printed page title to console
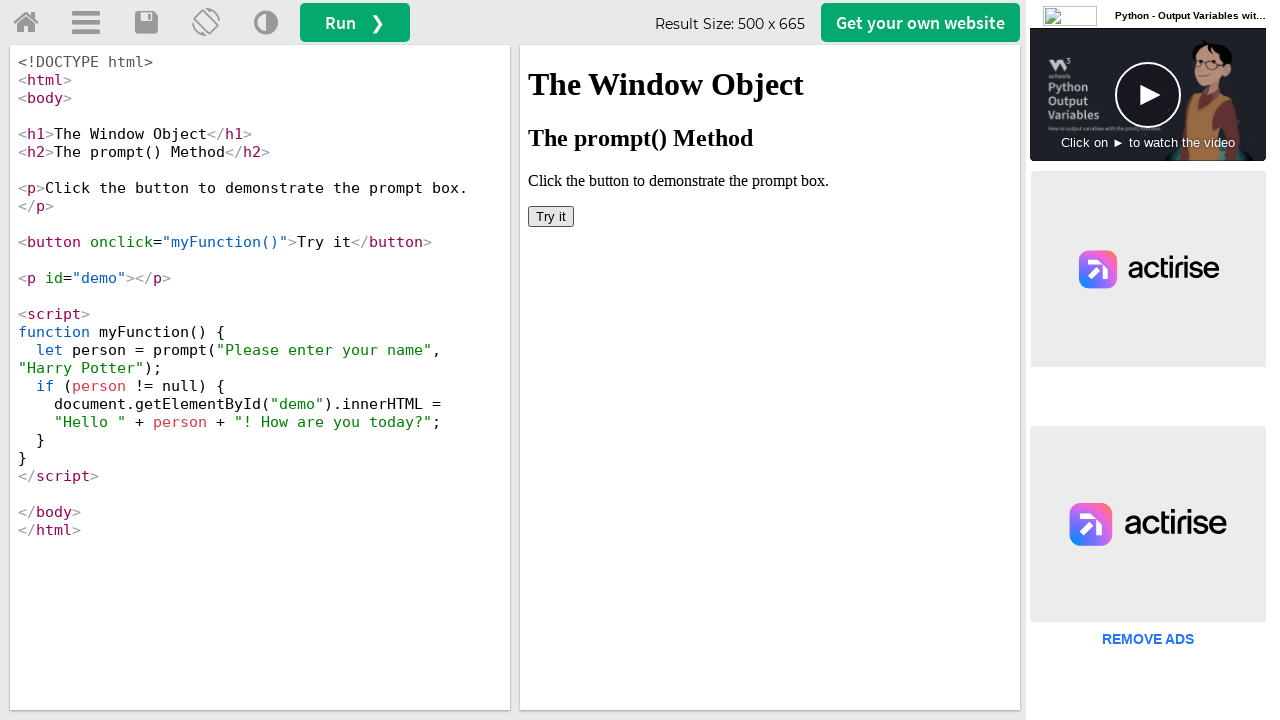

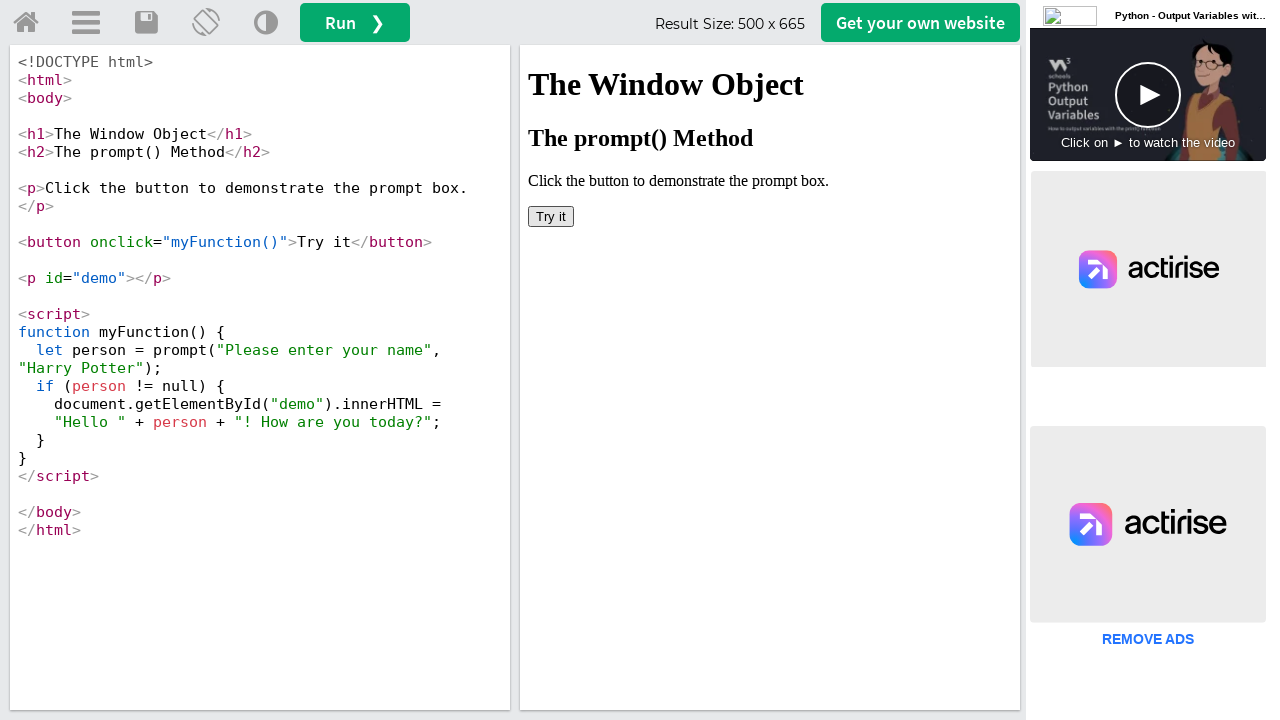